Tests dropdown selection functionality by selecting a currency option from a static dropdown

Starting URL: https://rahulshettyacademy.com/dropdownsPractise/

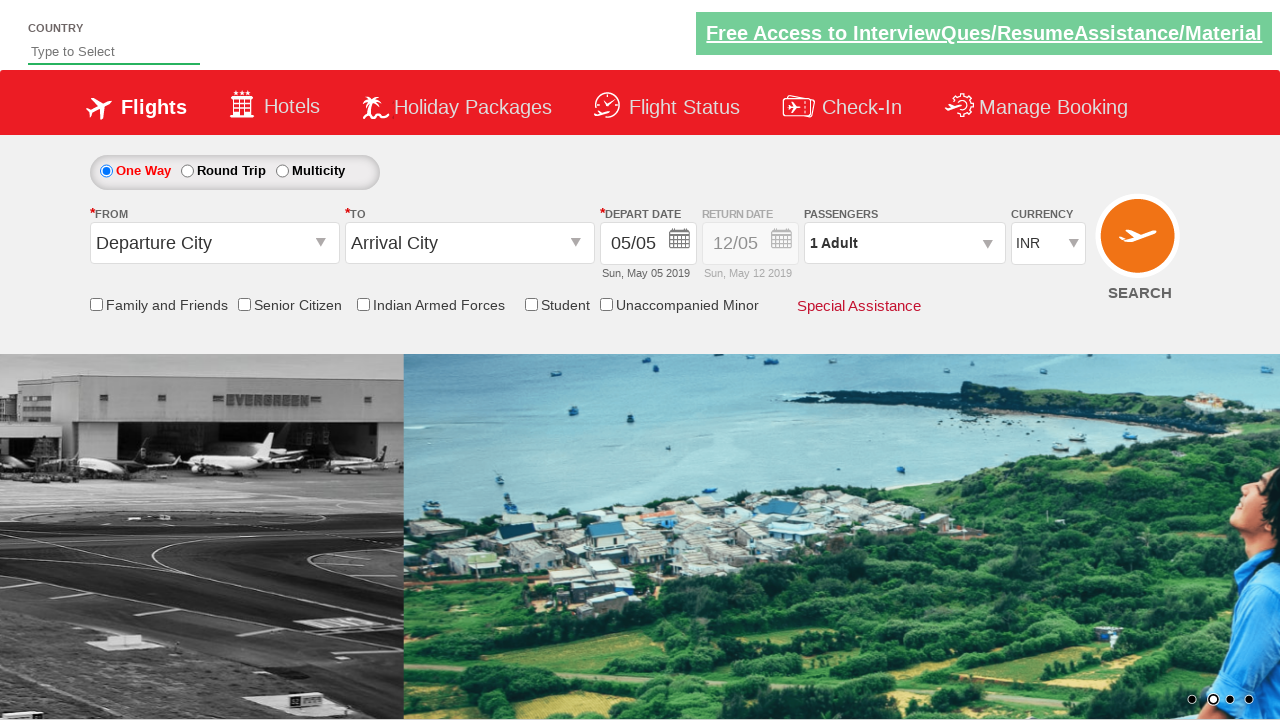

Selected currency option at index 3 (USD) from dropdown on #ctl00_mainContent_DropDownListCurrency
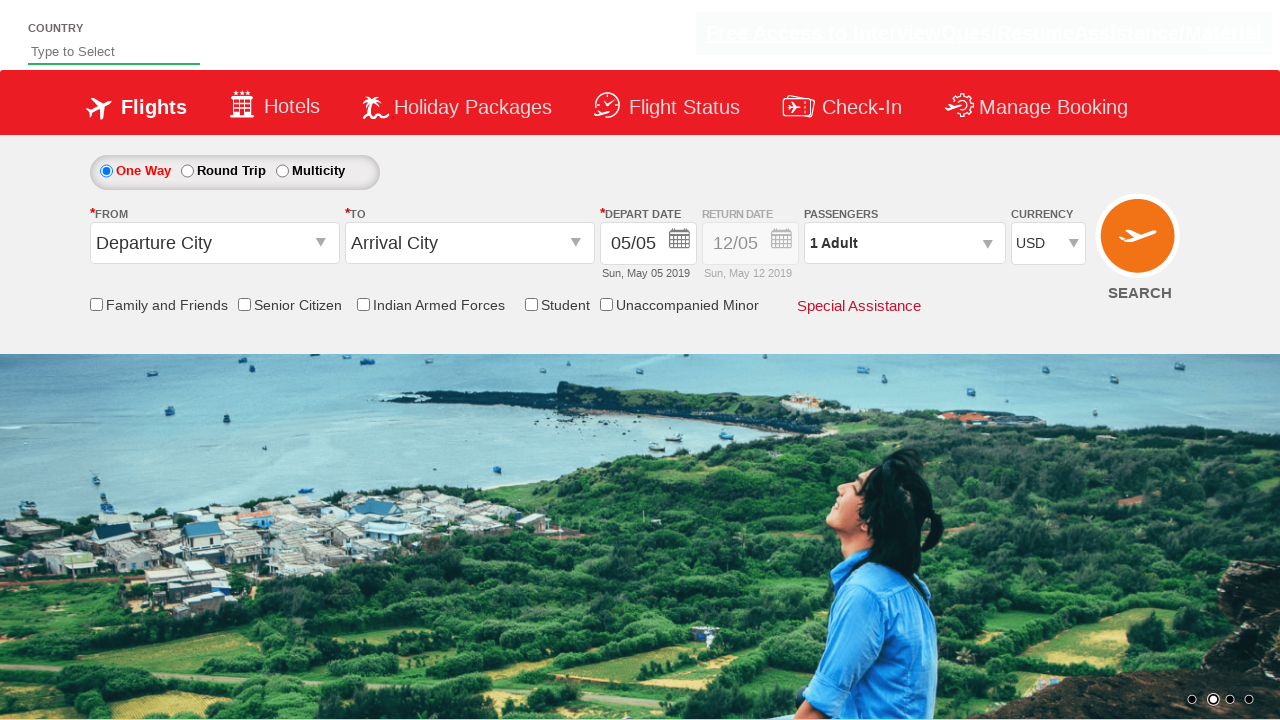

Verified that currency dropdown selection was made successfully
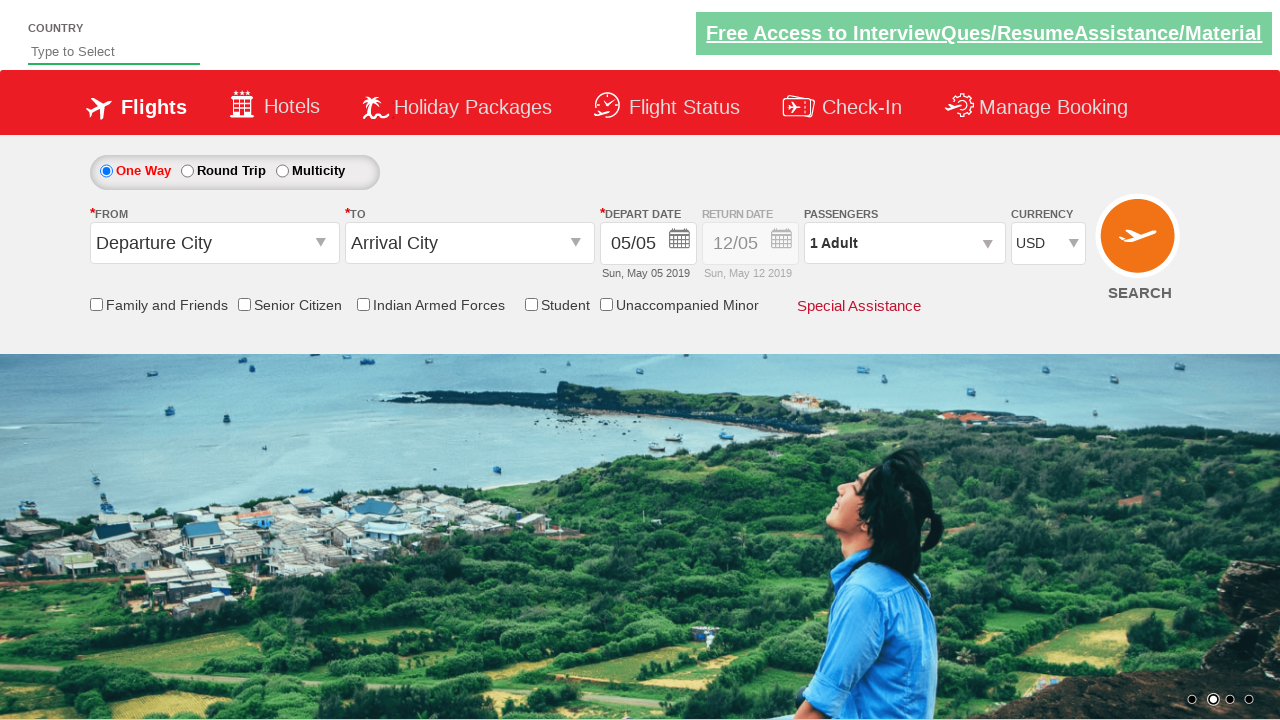

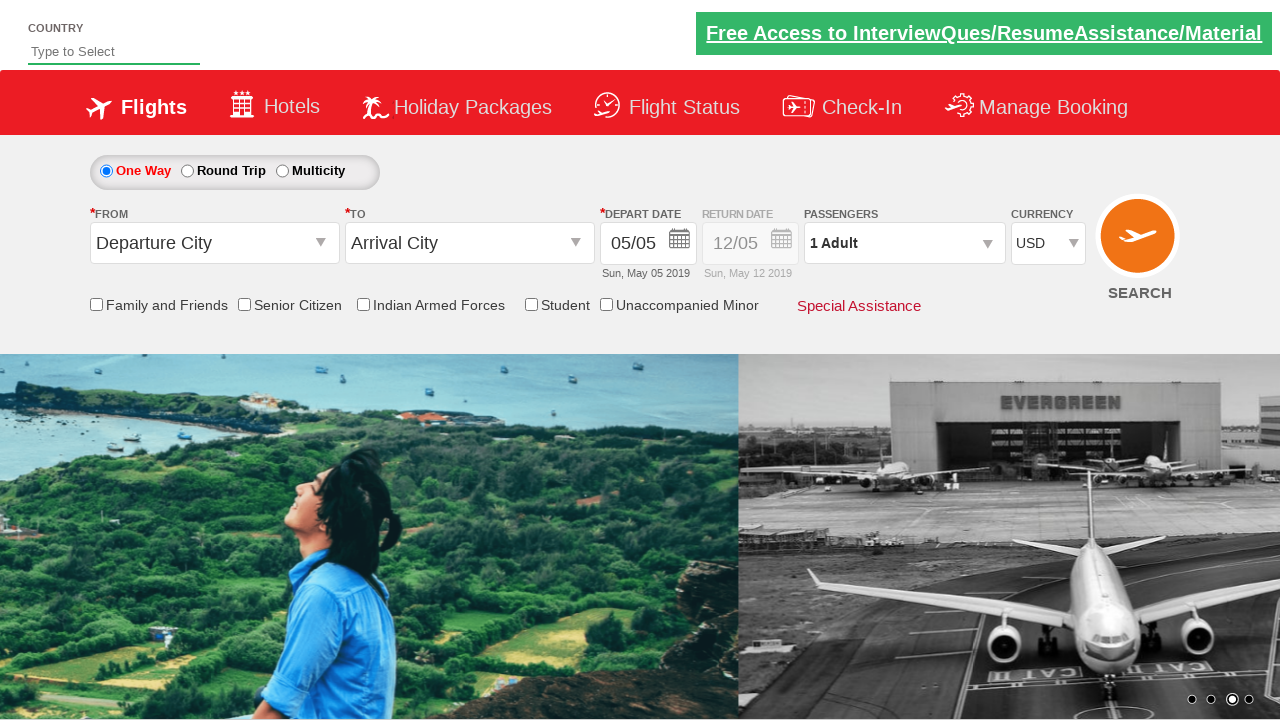